Tests login with incorrect credentials and verifies the error message

Starting URL: https://the-internet.herokuapp.com/

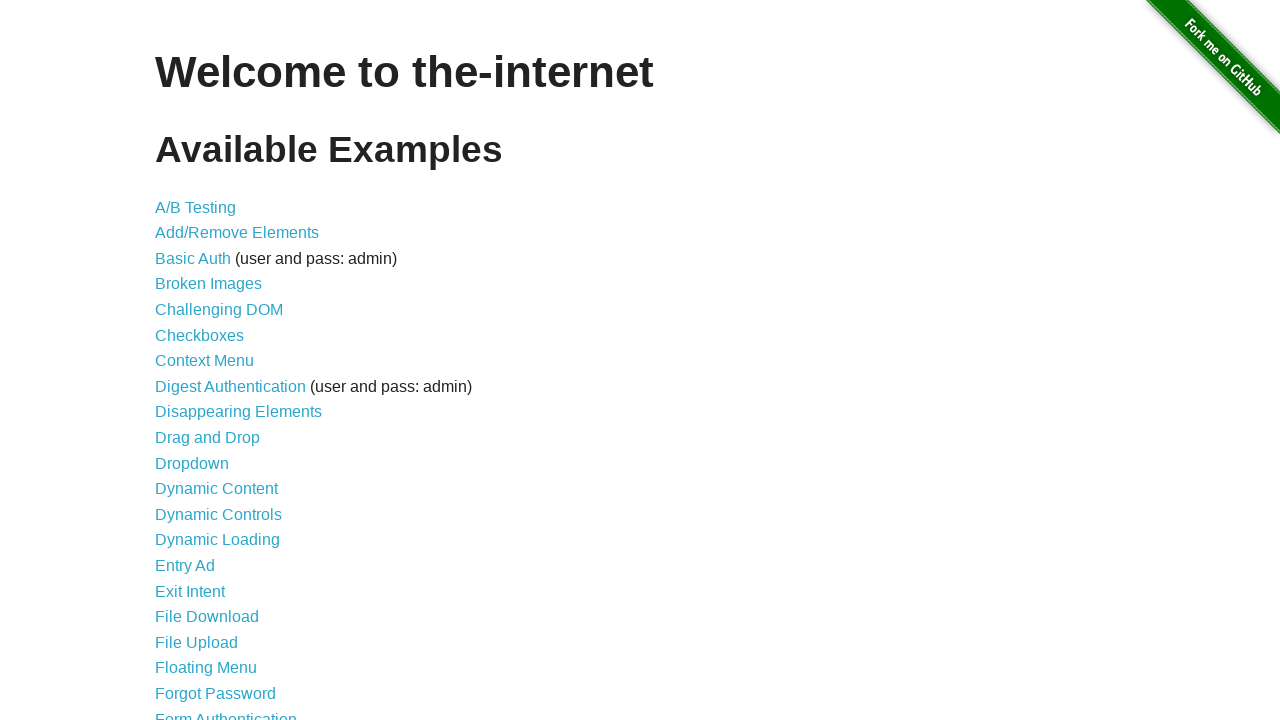

Clicked on Form Authentication link at (226, 712) on xpath=//a[@href="/login"]
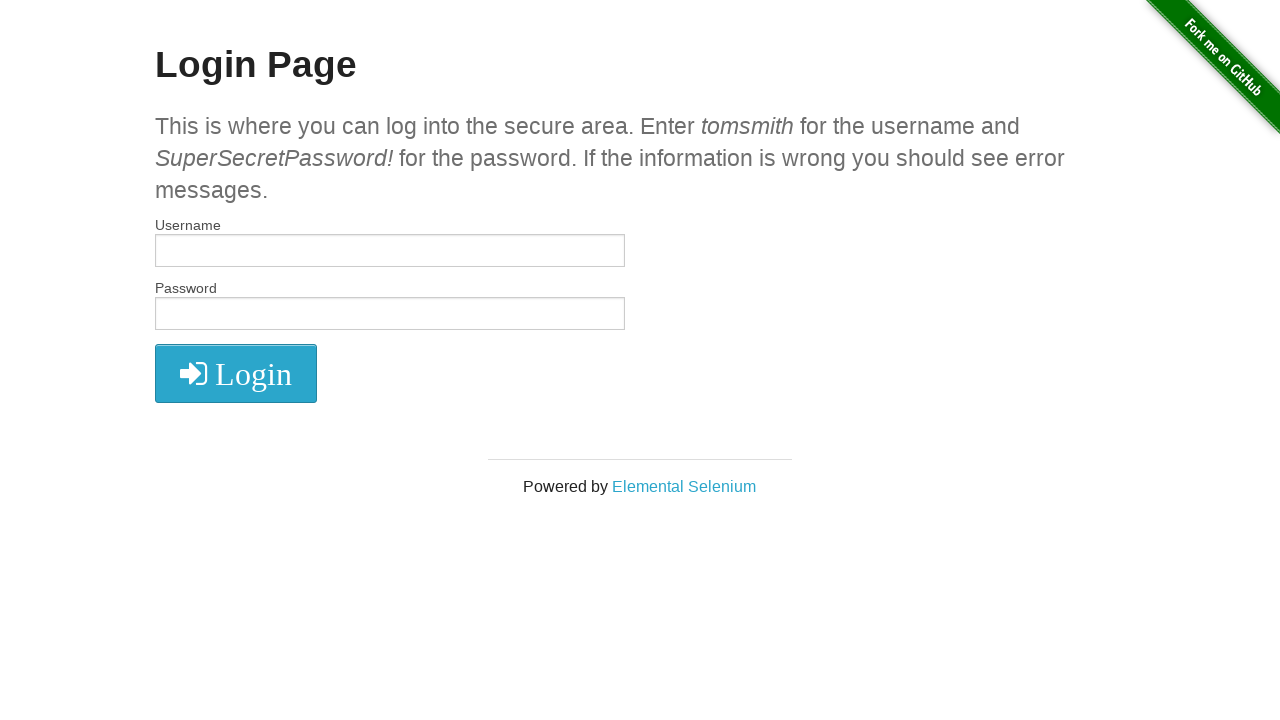

Filled username field with 'tom' on #username
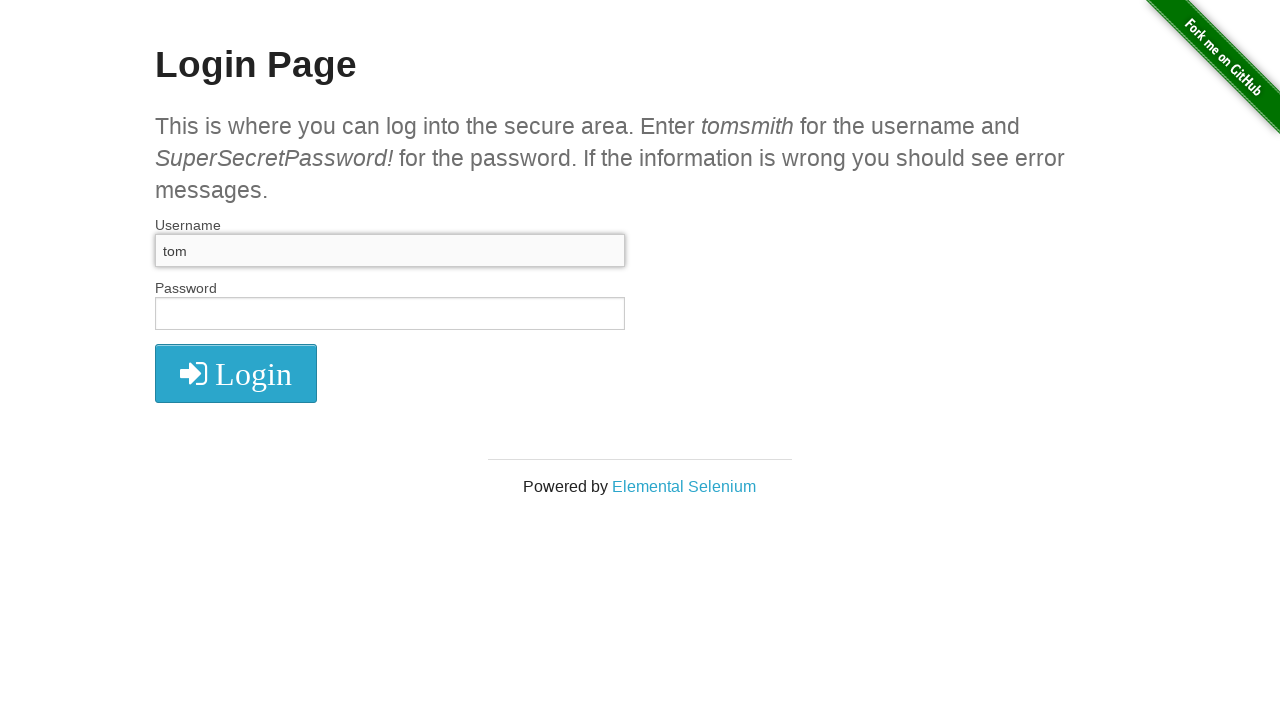

Filled password field with 'SuperSecret!' on #password
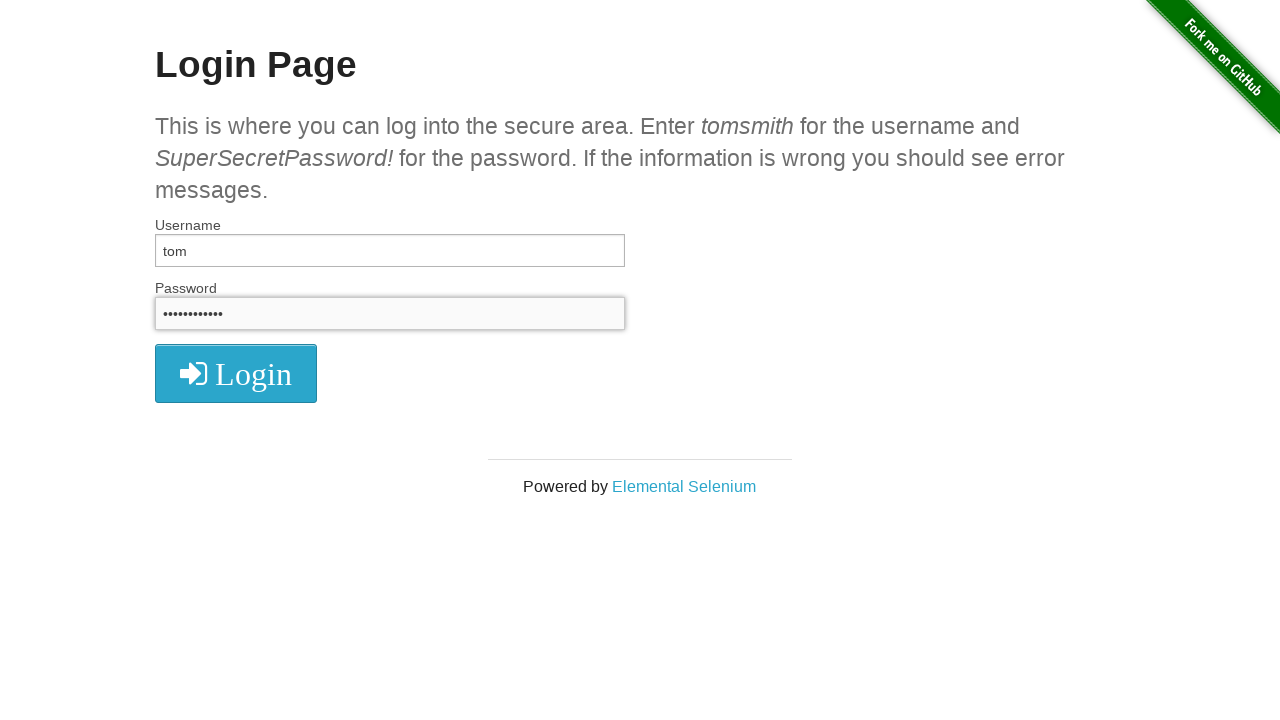

Clicked login button to submit form at (236, 373) on xpath=//button[@type="submit"]
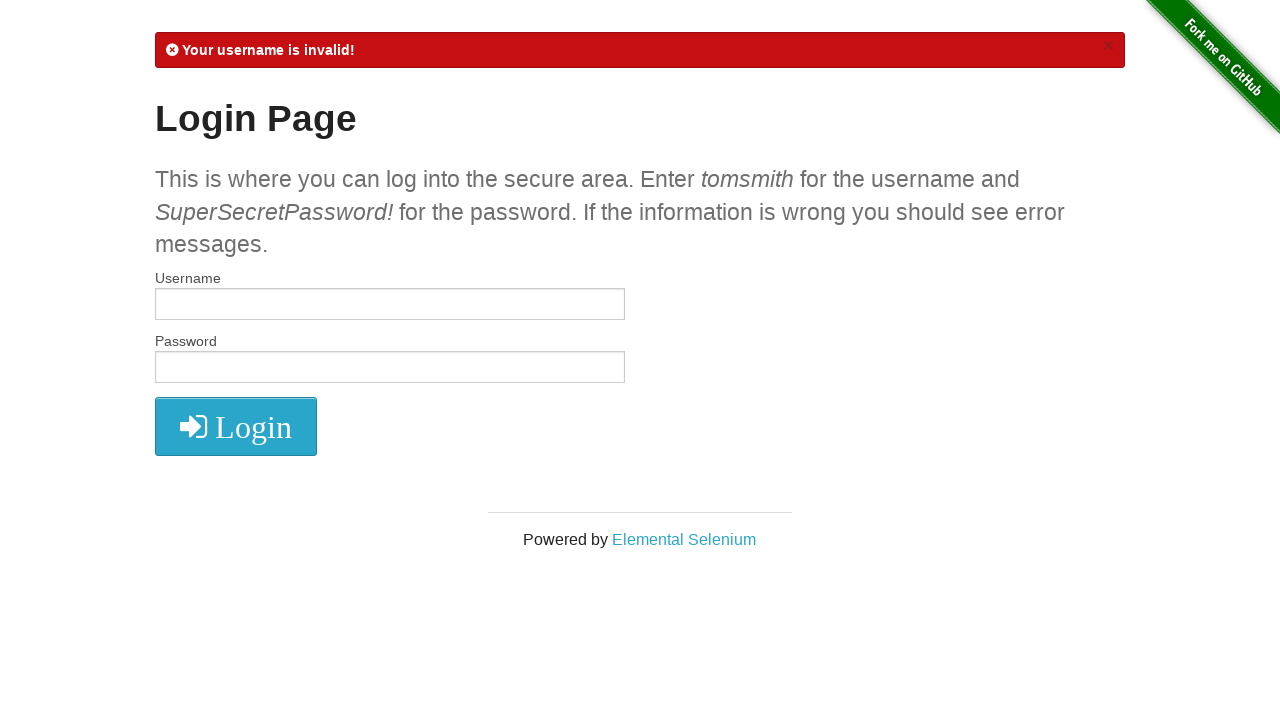

Retrieved error message text from flash notification
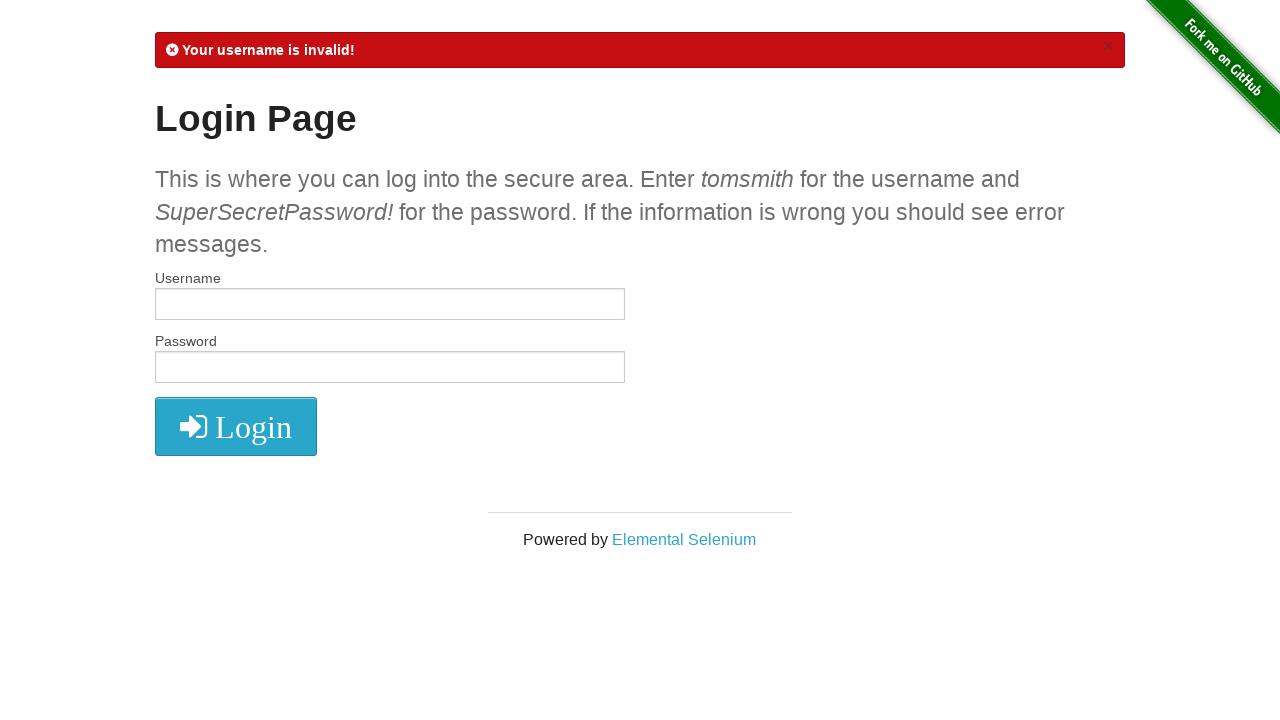

Verified that error message contains 'Your username is invalid!'
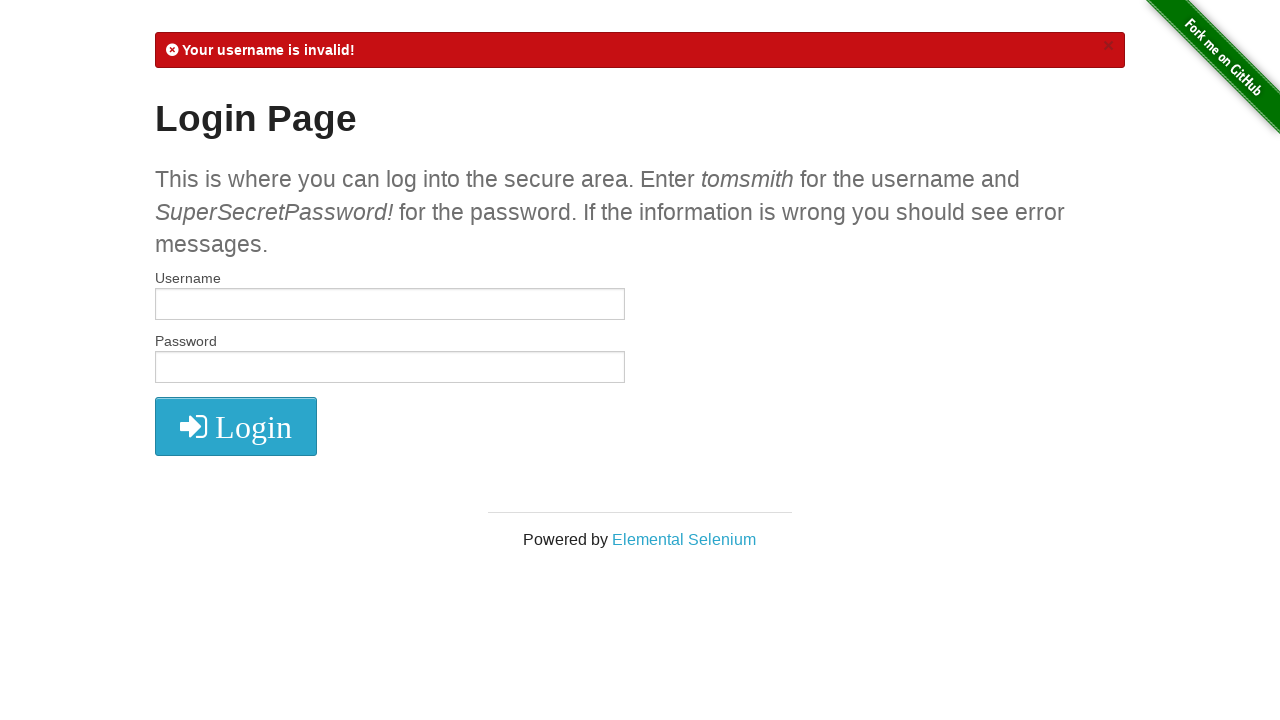

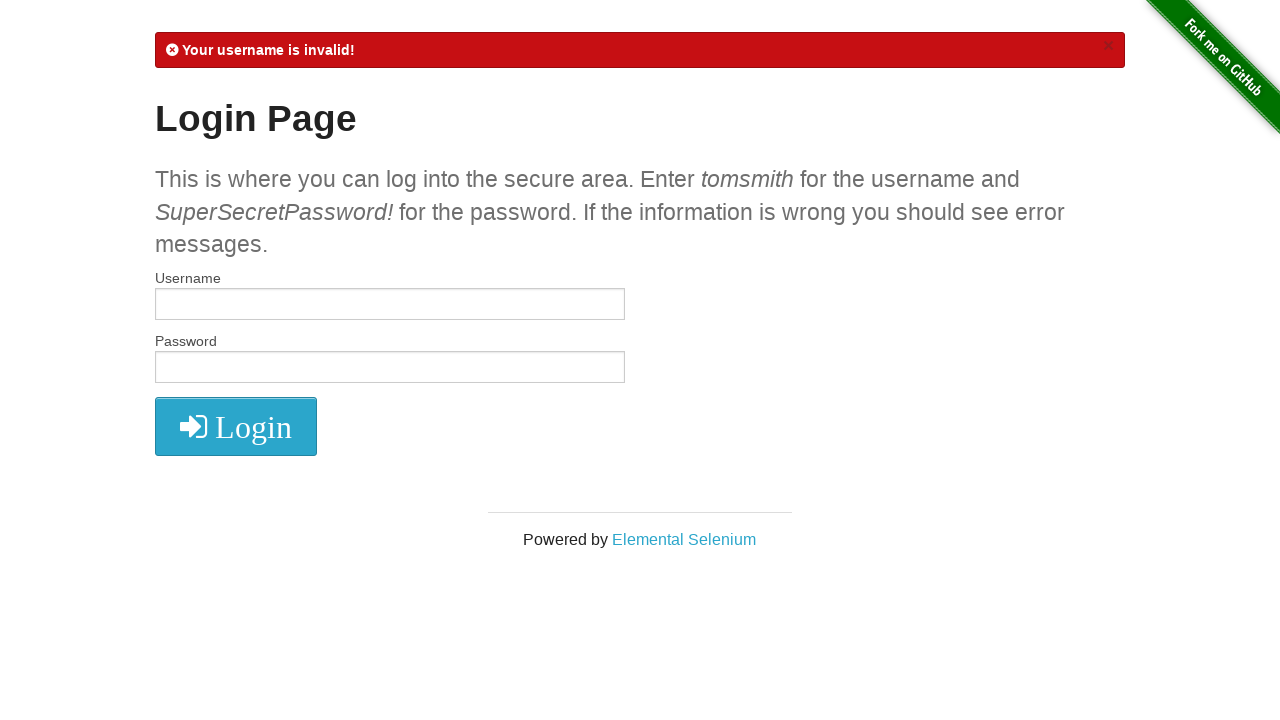